Tests the TodoMVC application by adding todo items through the input field, entering text and pressing Enter to create new todos.

Starting URL: https://demo.playwright.dev/todomvc/#/

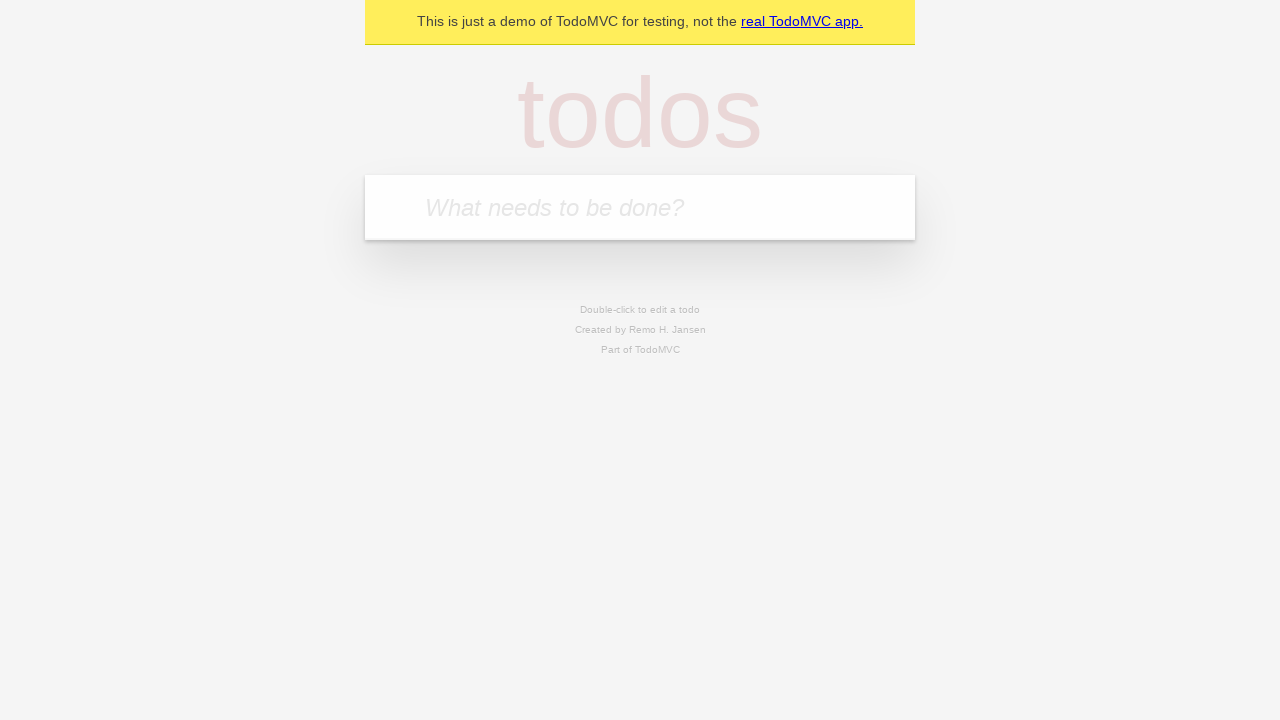

Clicked on the todo input field at (640, 207) on internal:attr=[placeholder="What needs to be done?"i]
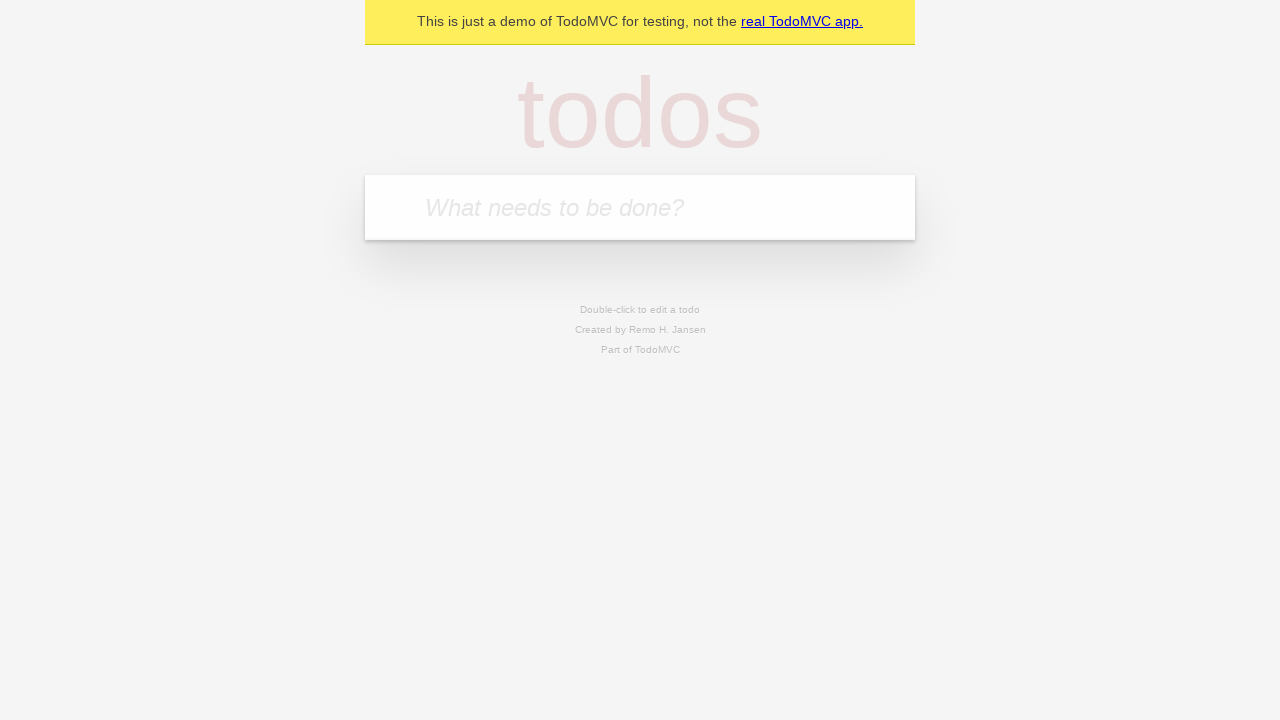

Filled input field with 'Test' on internal:attr=[placeholder="What needs to be done?"i]
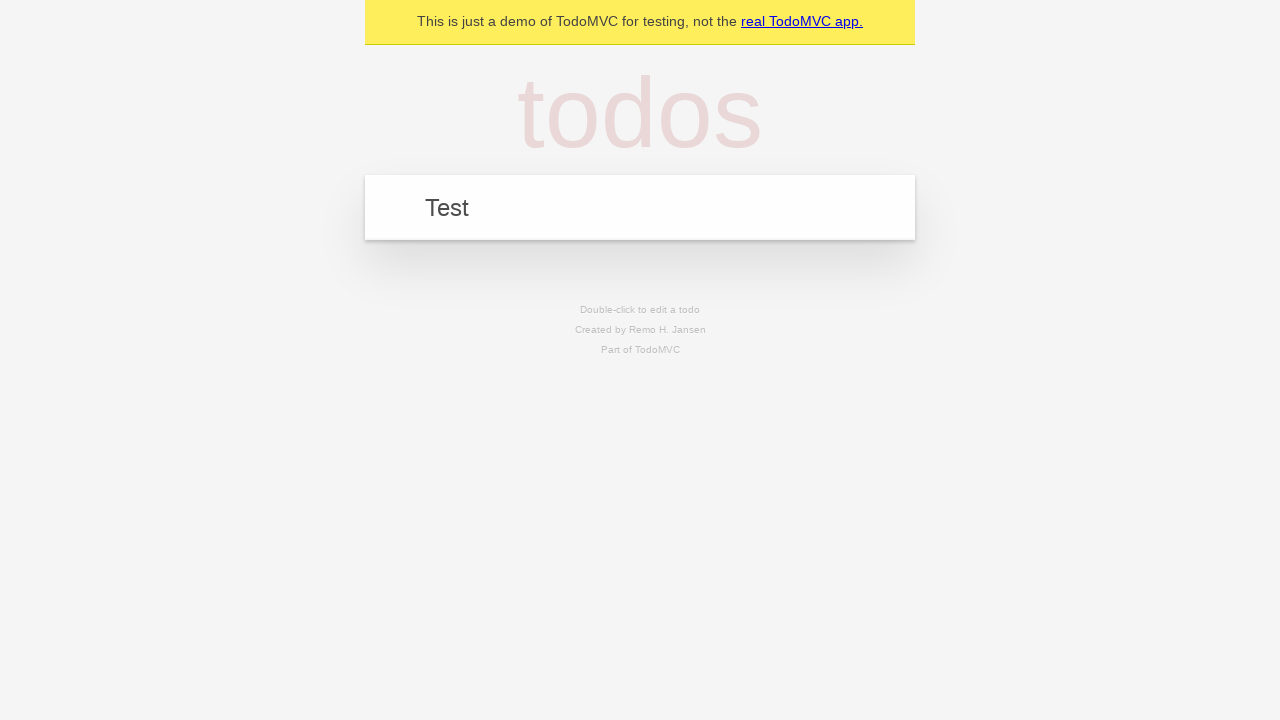

Pressed Enter to create first todo item on internal:attr=[placeholder="What needs to be done?"i]
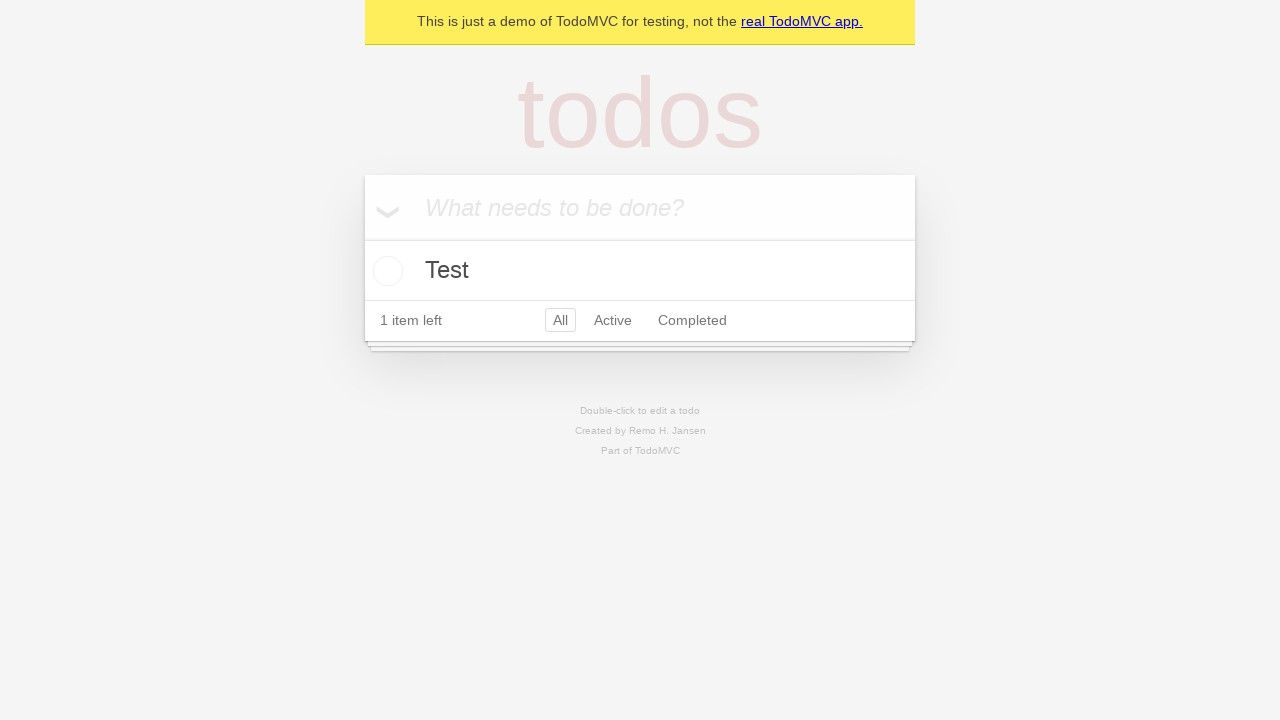

Filled input field with '20scoops' on internal:attr=[placeholder="What needs to be done?"i]
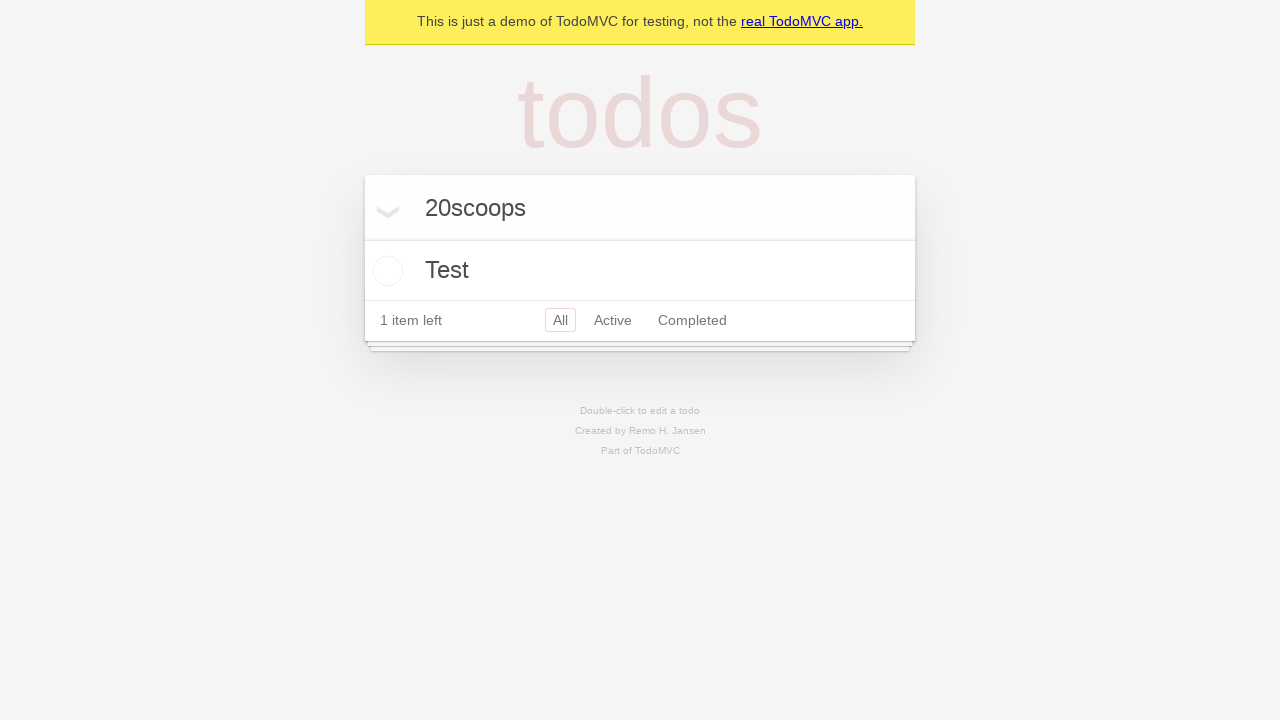

Clicked on the todo input field again at (640, 207) on internal:attr=[placeholder="What needs to be done?"i]
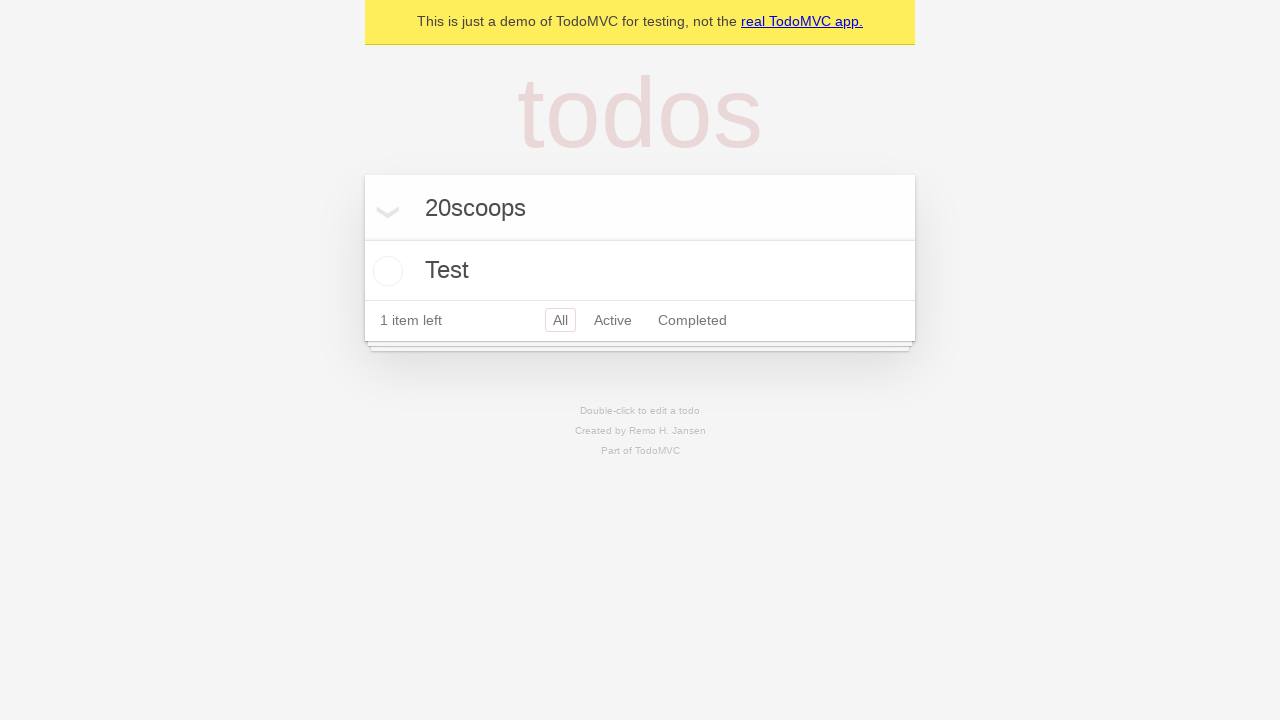

Filled input field with 'software qa' on internal:attr=[placeholder="What needs to be done?"i]
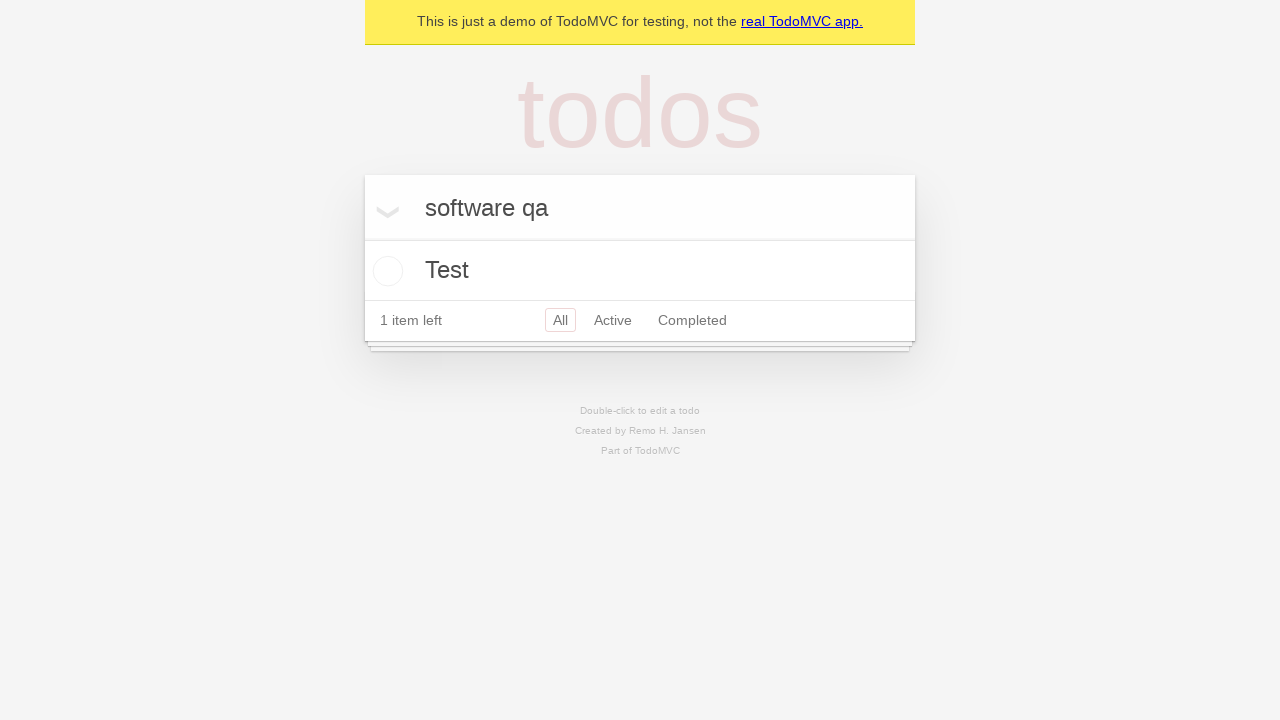

Pressed Enter to create second todo item on internal:attr=[placeholder="What needs to be done?"i]
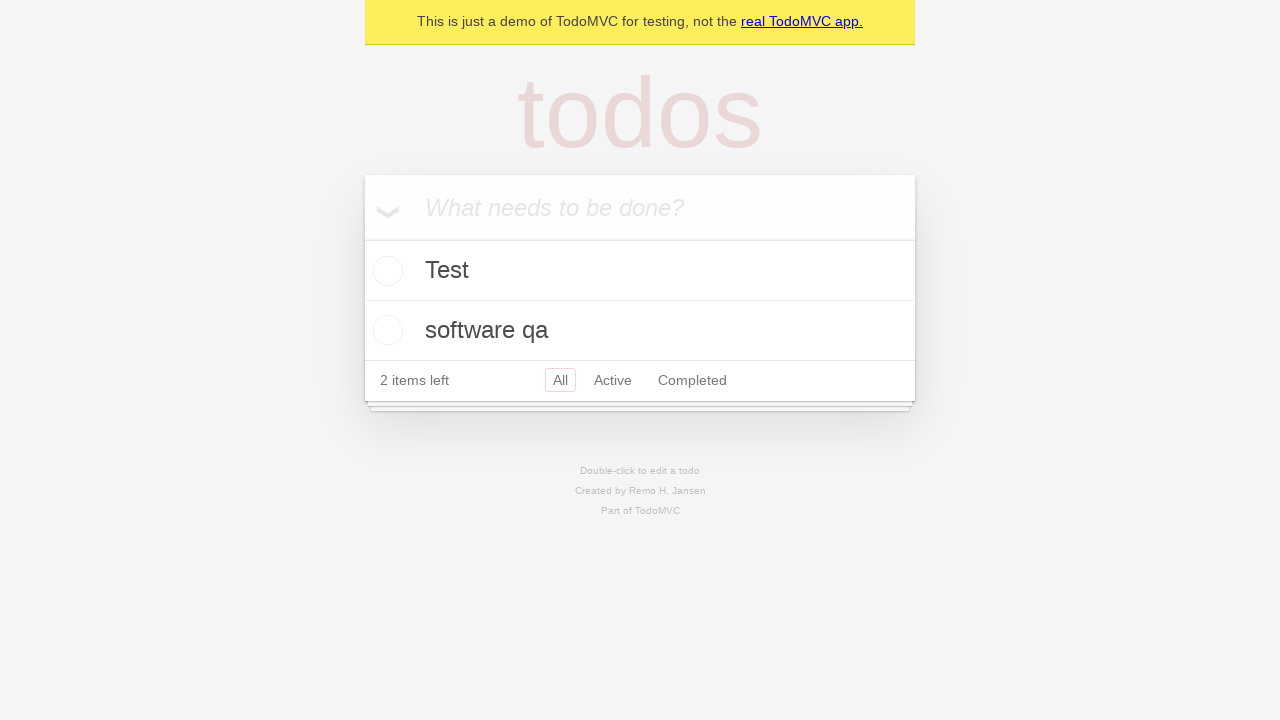

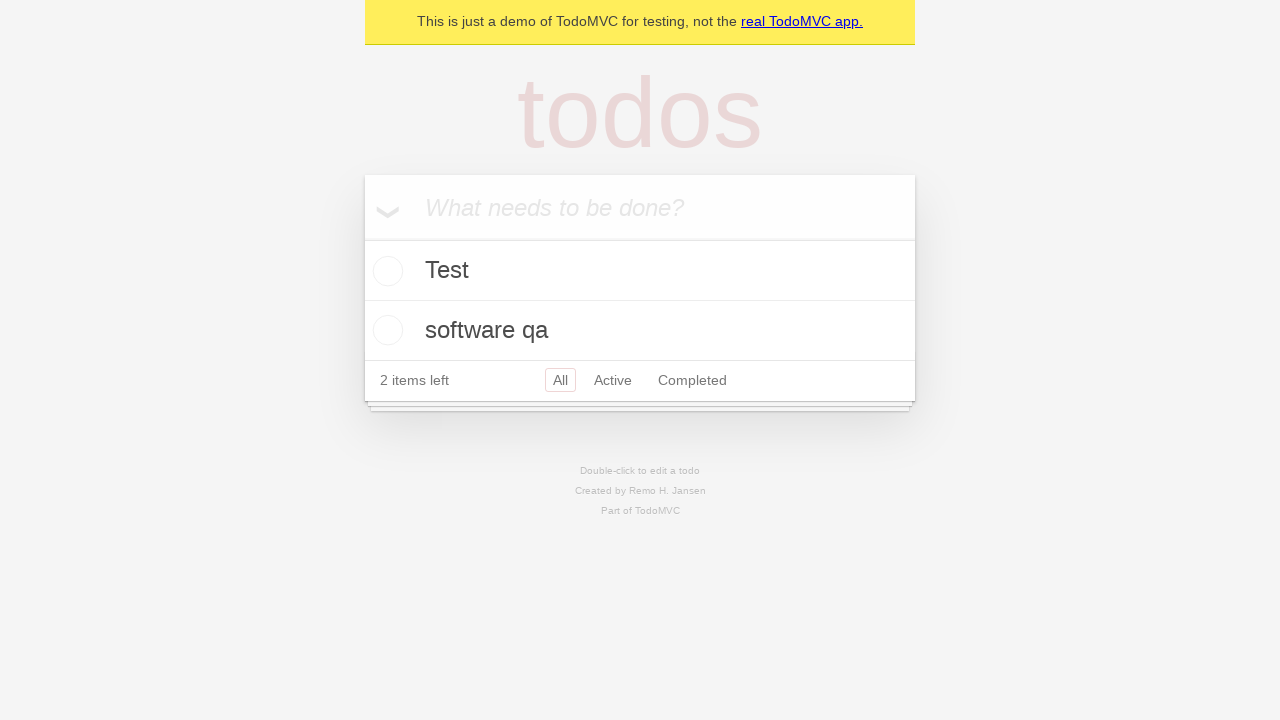